Tests an e-commerce site's search and add to cart functionality by searching for products containing "ca" and adding specific items to cart

Starting URL: https://rahulshettyacademy.com/seleniumPractise/#/

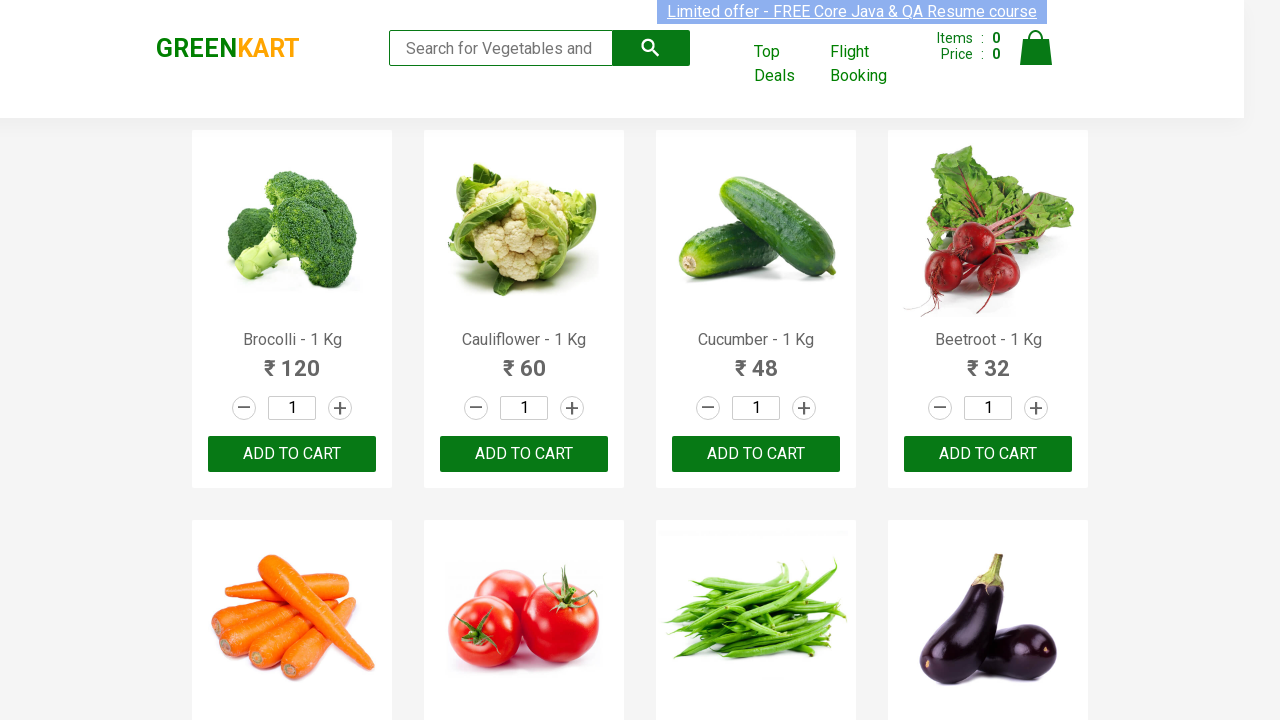

Filled search field with 'ca' to filter products on .search-keyword
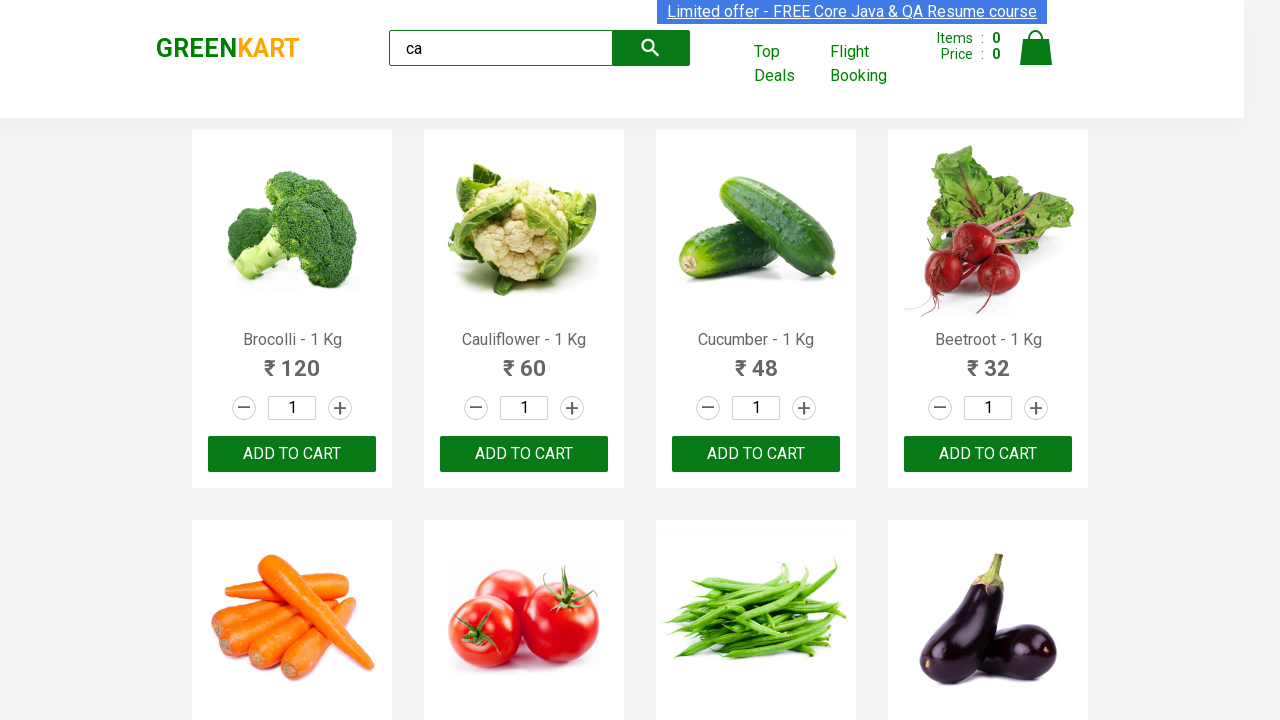

Waited 2 seconds for products to filter
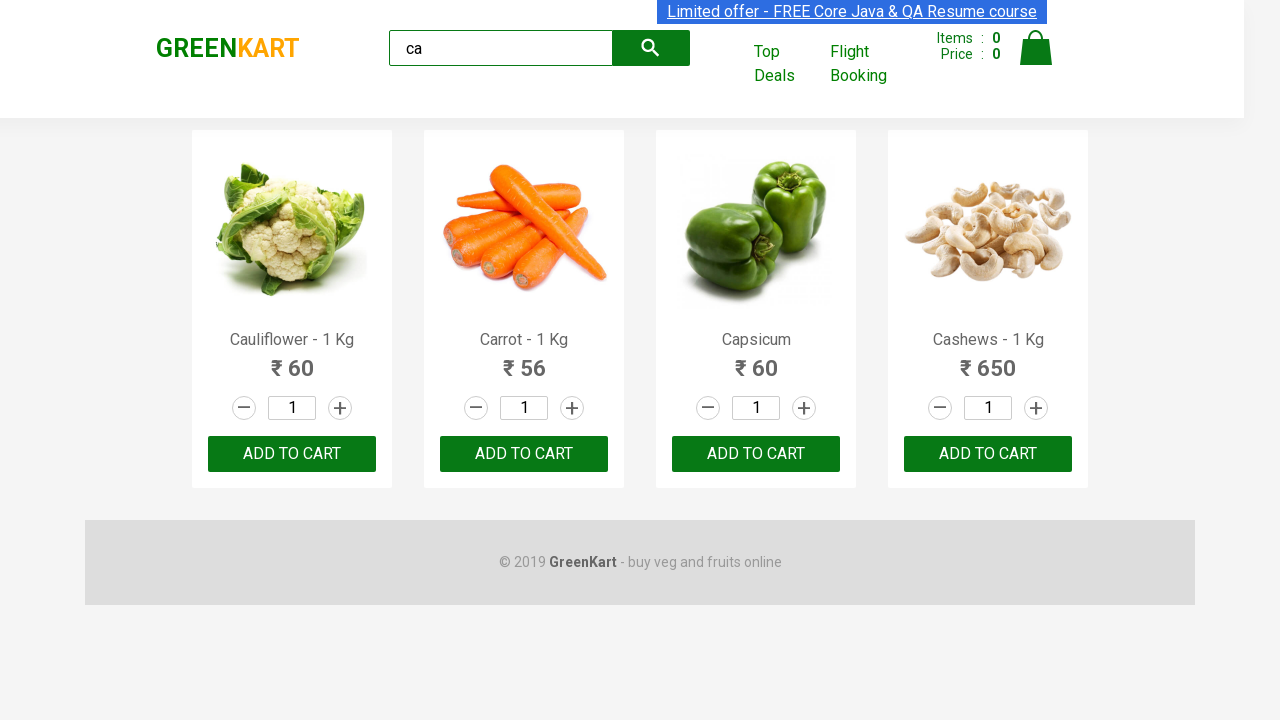

Verified visible products are present on the page
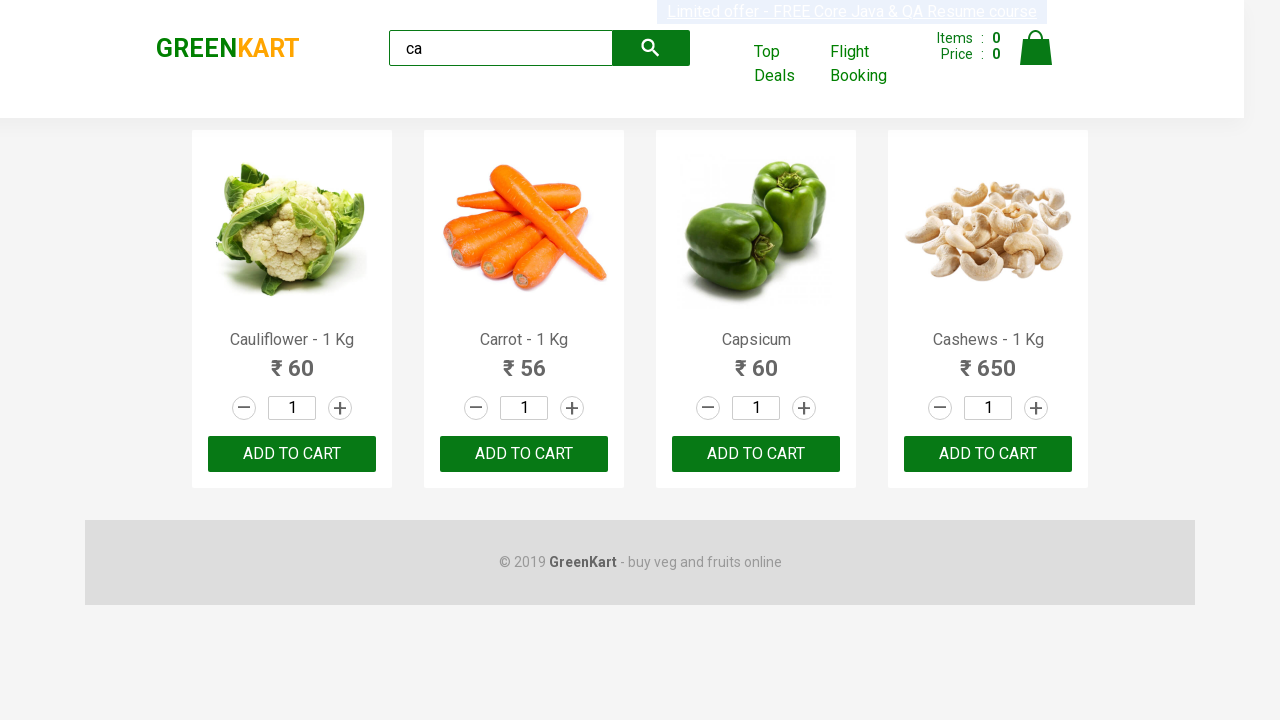

Clicked 'ADD TO CART' button for the third product at (756, 454) on .products .product >> nth=2 >> text=ADD TO CART
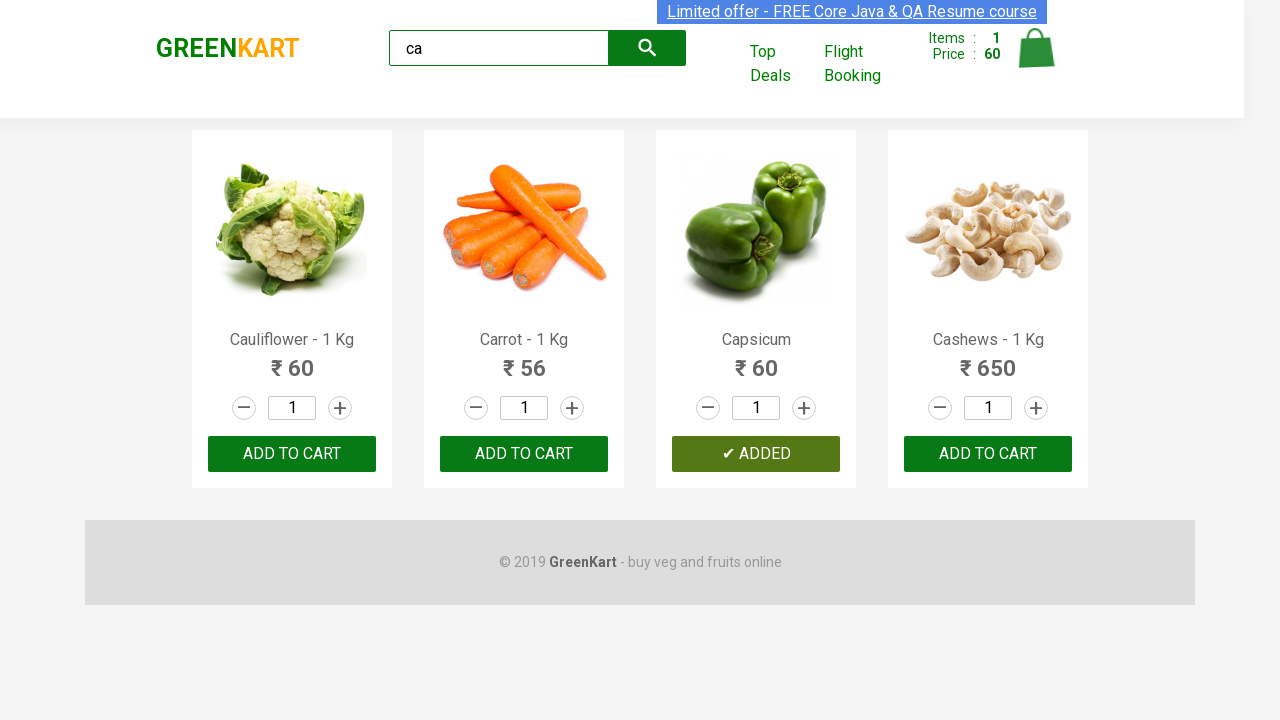

Retrieved all visible products from the list
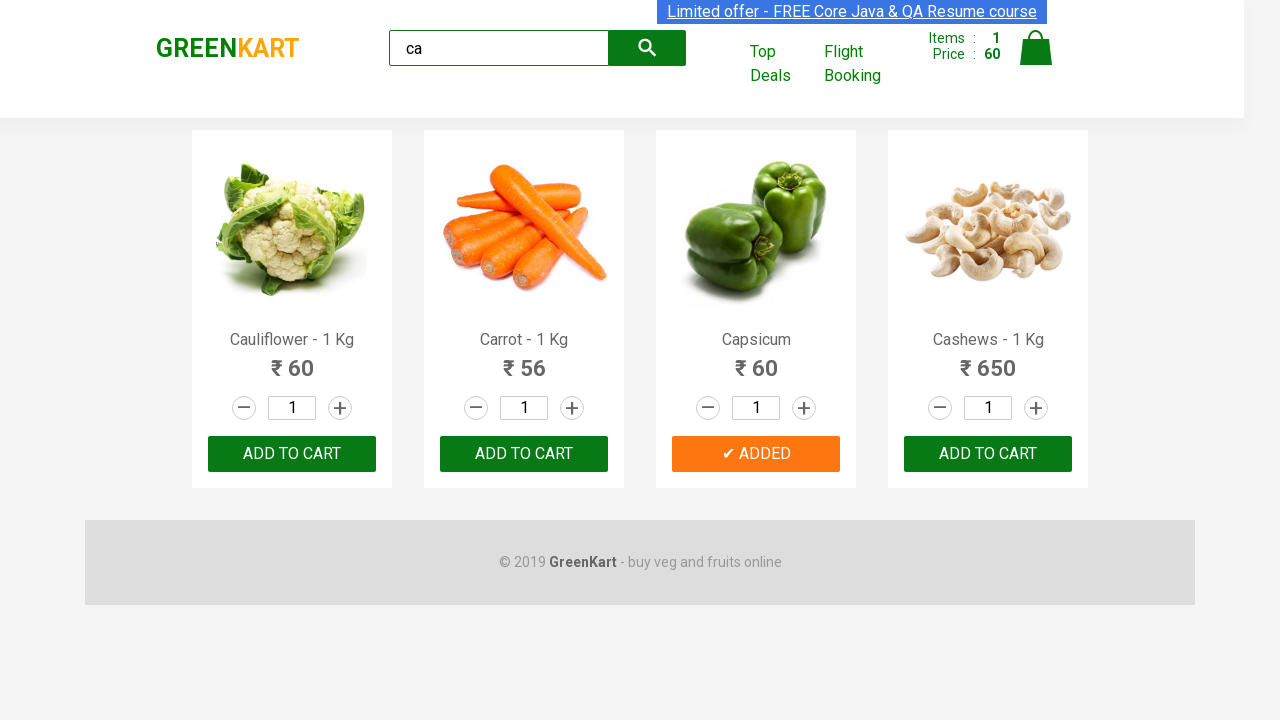

Retrieved product name: Cauliflower - 1 Kg
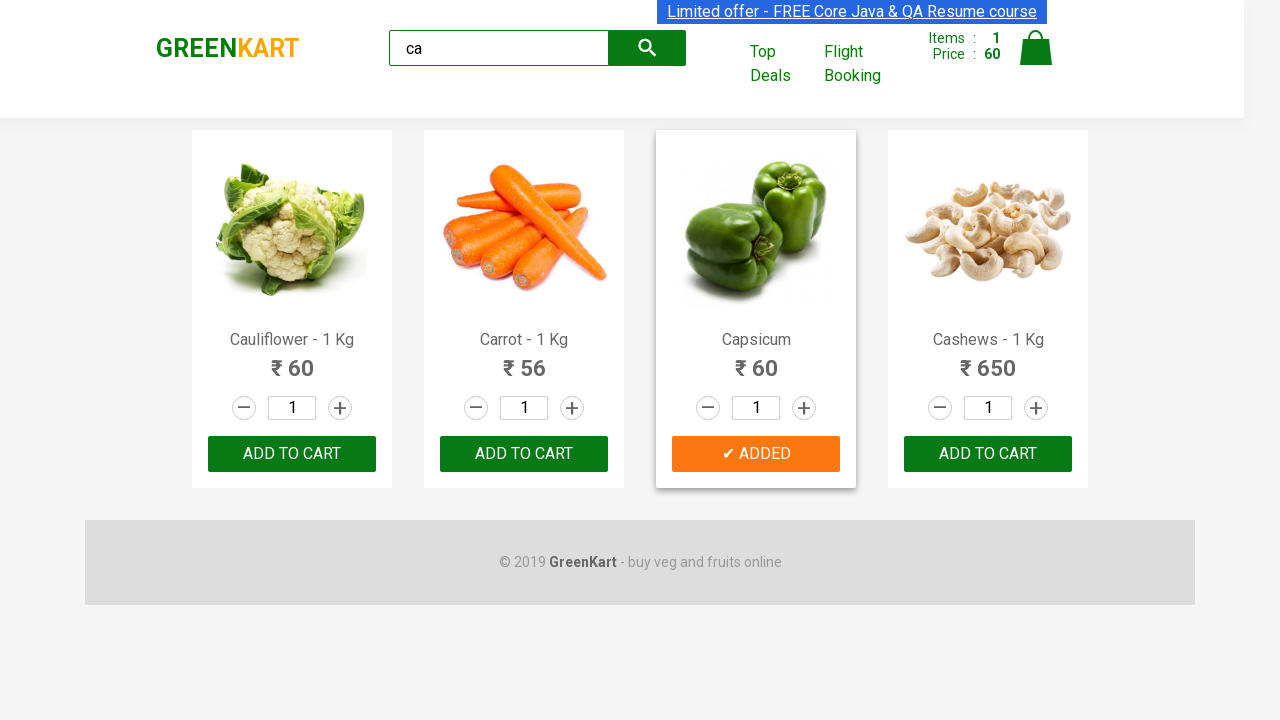

Retrieved product name: Carrot - 1 Kg
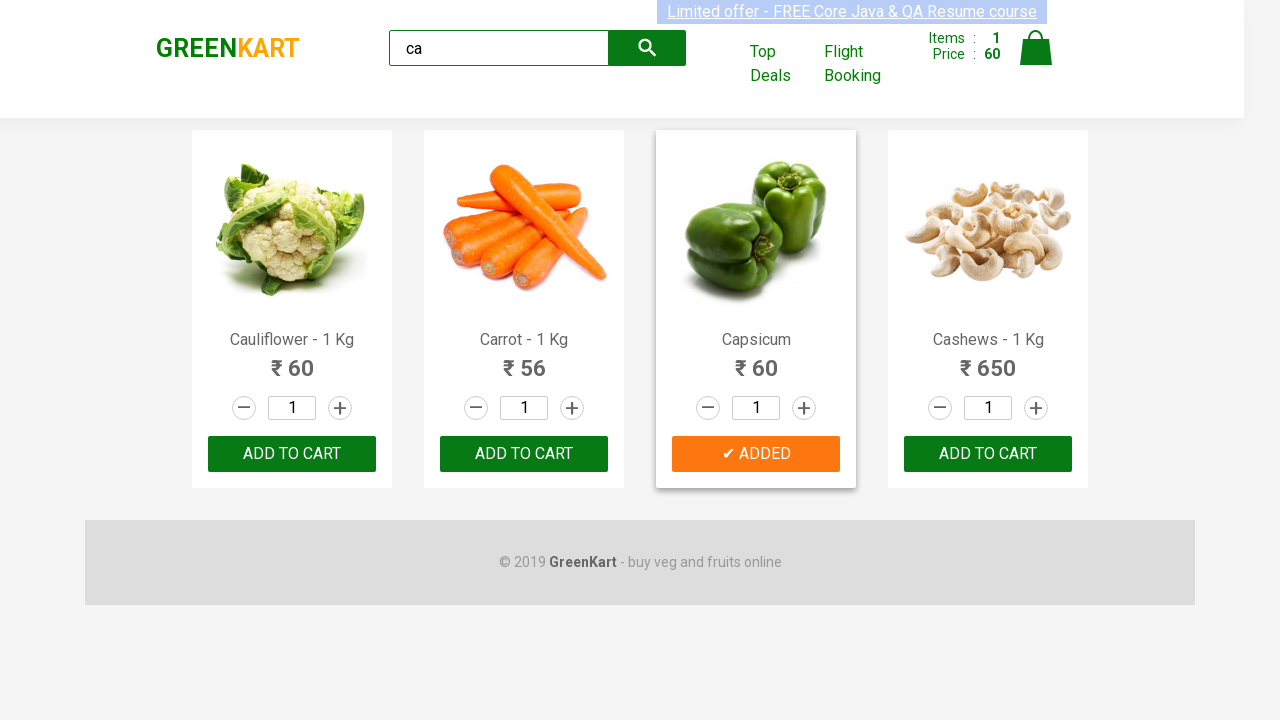

Retrieved product name: Capsicum
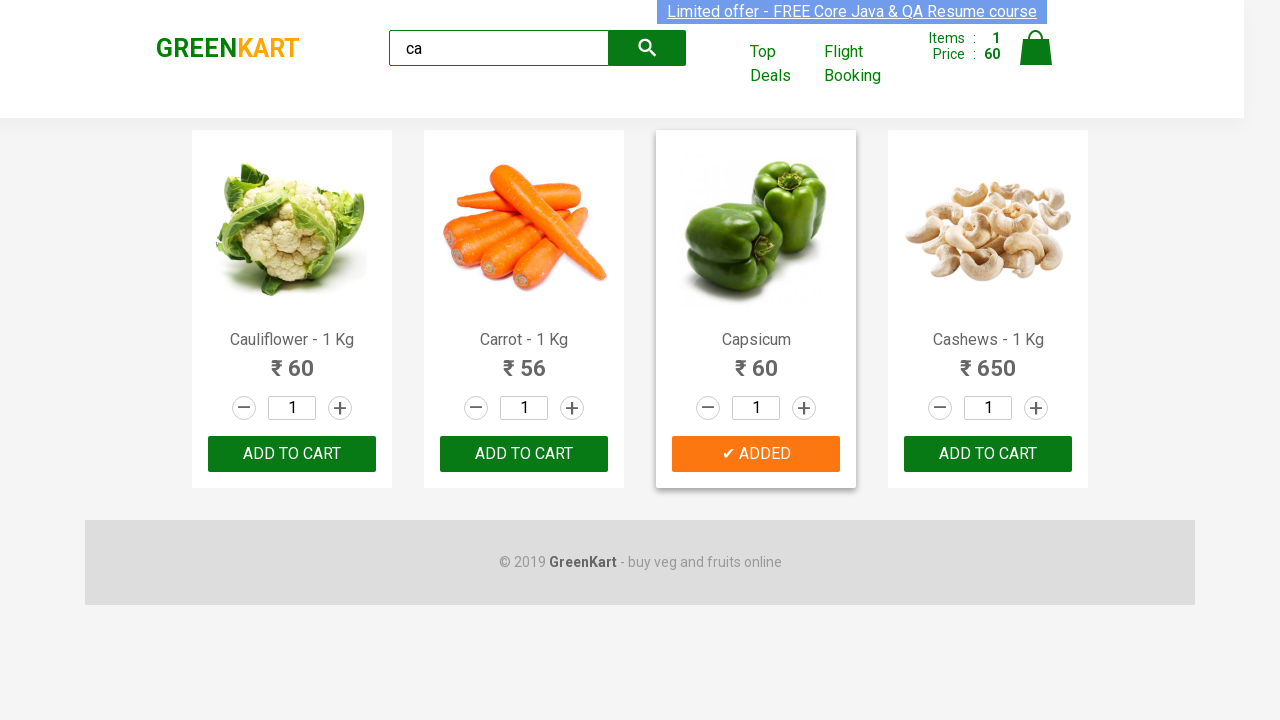

Retrieved product name: Cashews - 1 Kg
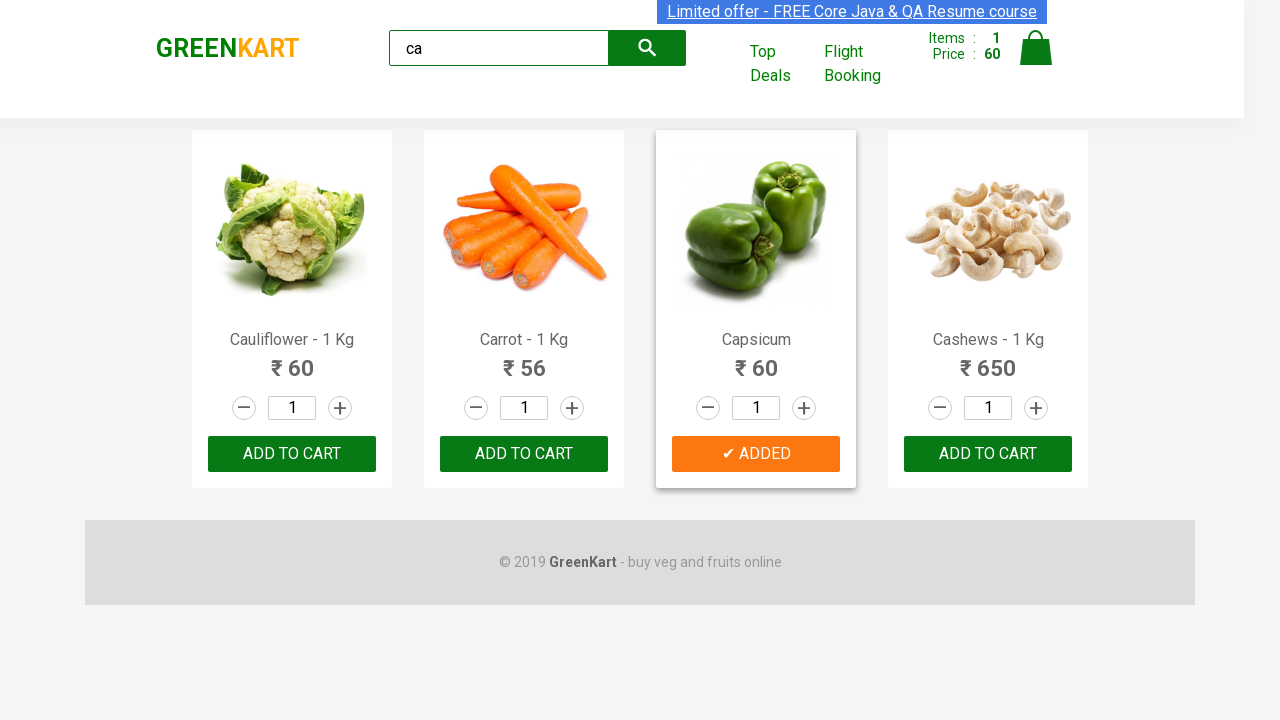

Clicked 'ADD TO CART' button for Cashews product at (988, 454) on .products .product >> nth=3 >> button
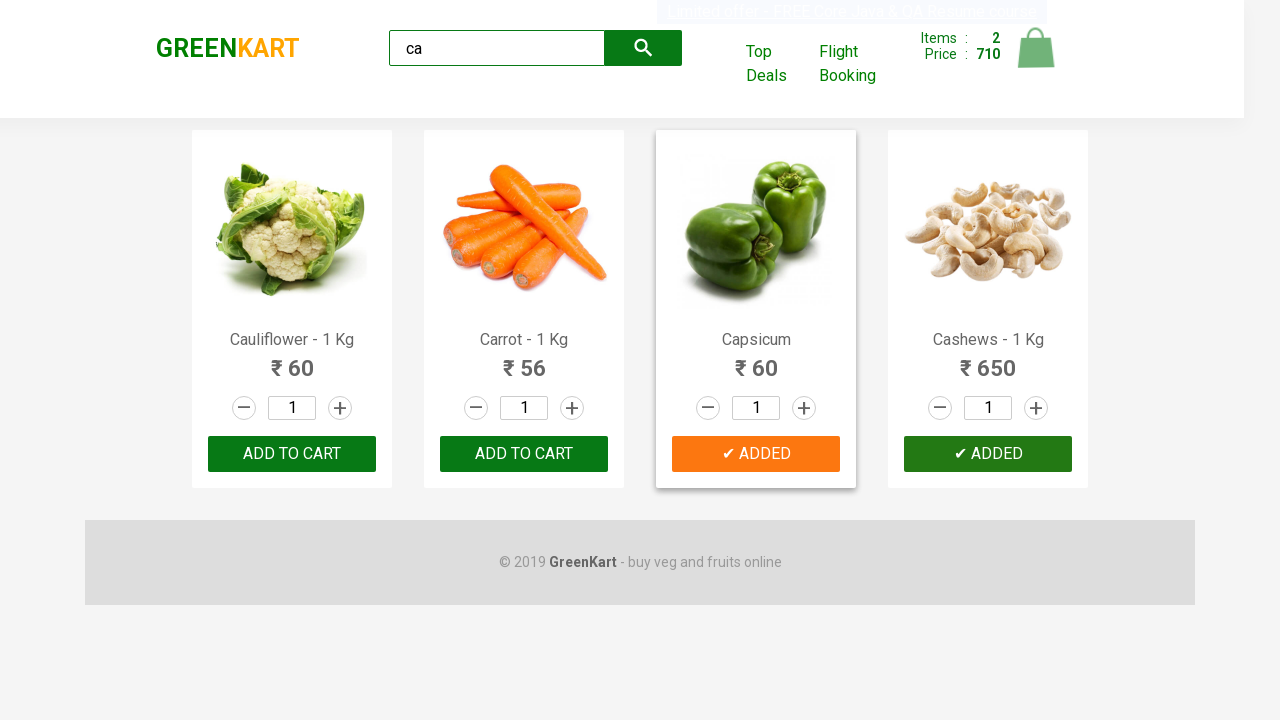

Verified brand text is 'GREENKART'
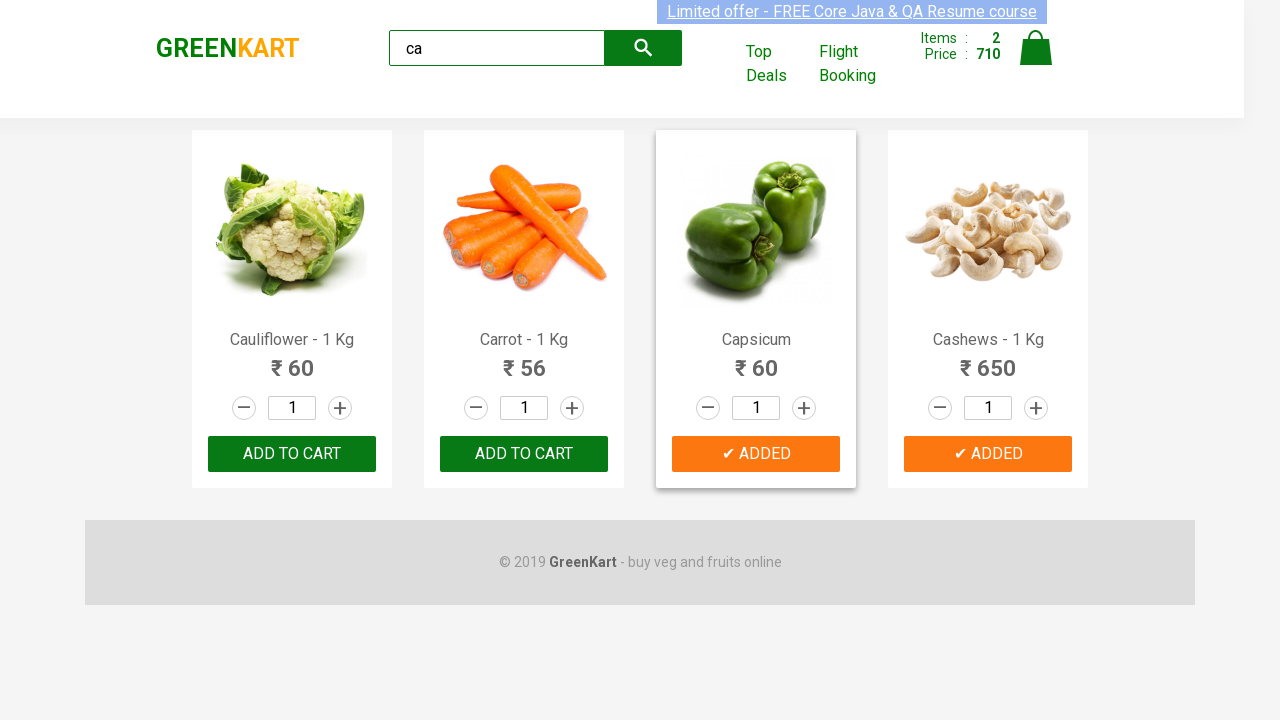

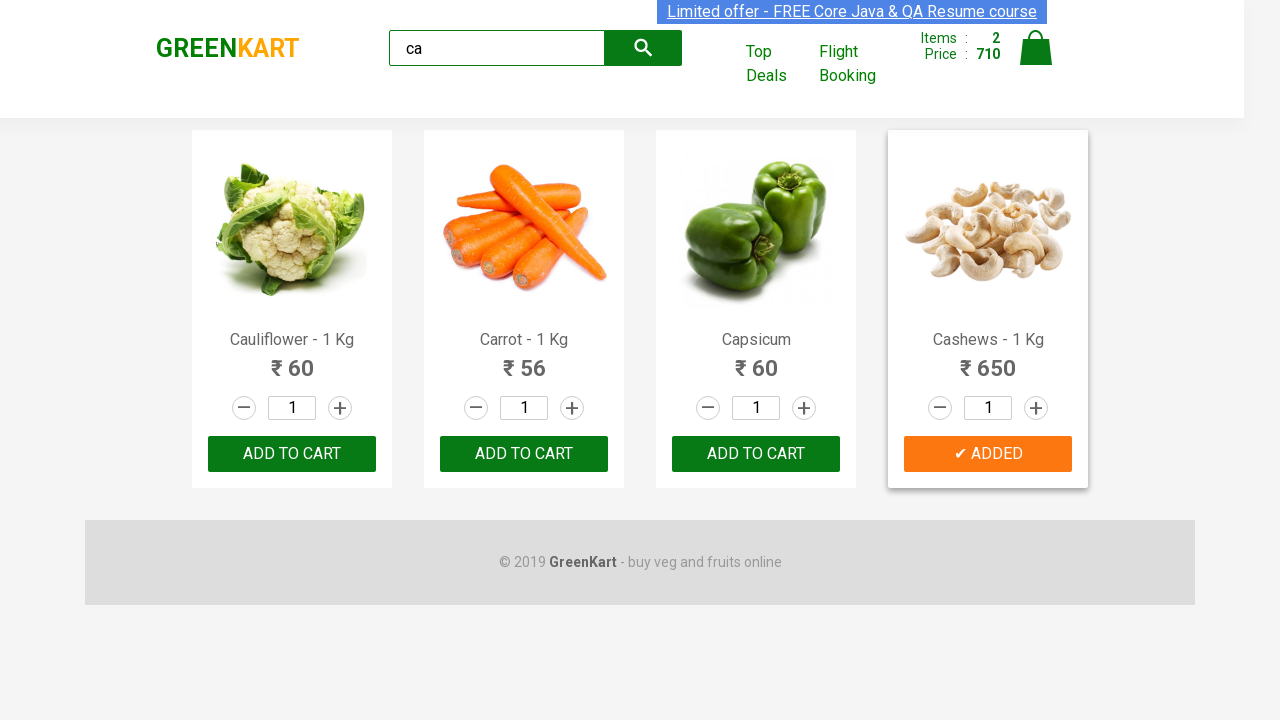